Tests a registration form by filling in first name, last name, and email fields, then submitting the form.

Starting URL: http://suninjuly.github.io/registration1.html

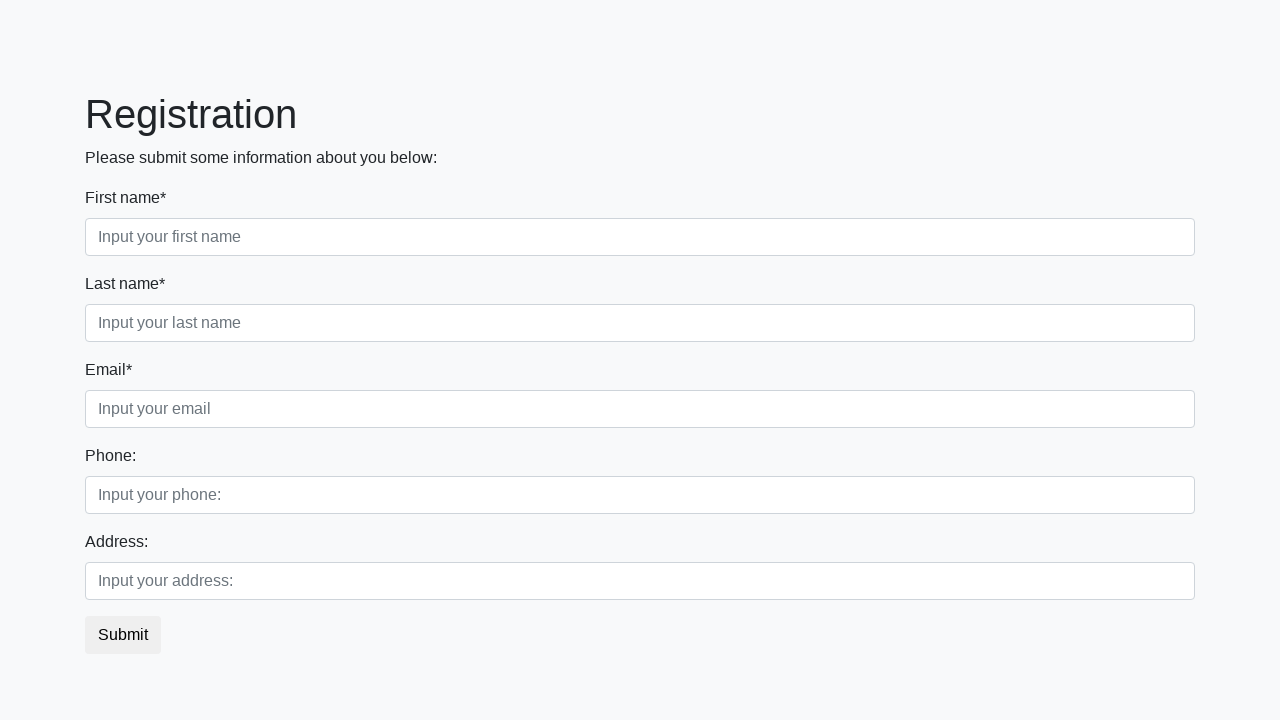

Filled first name field with 'Ivan' on input
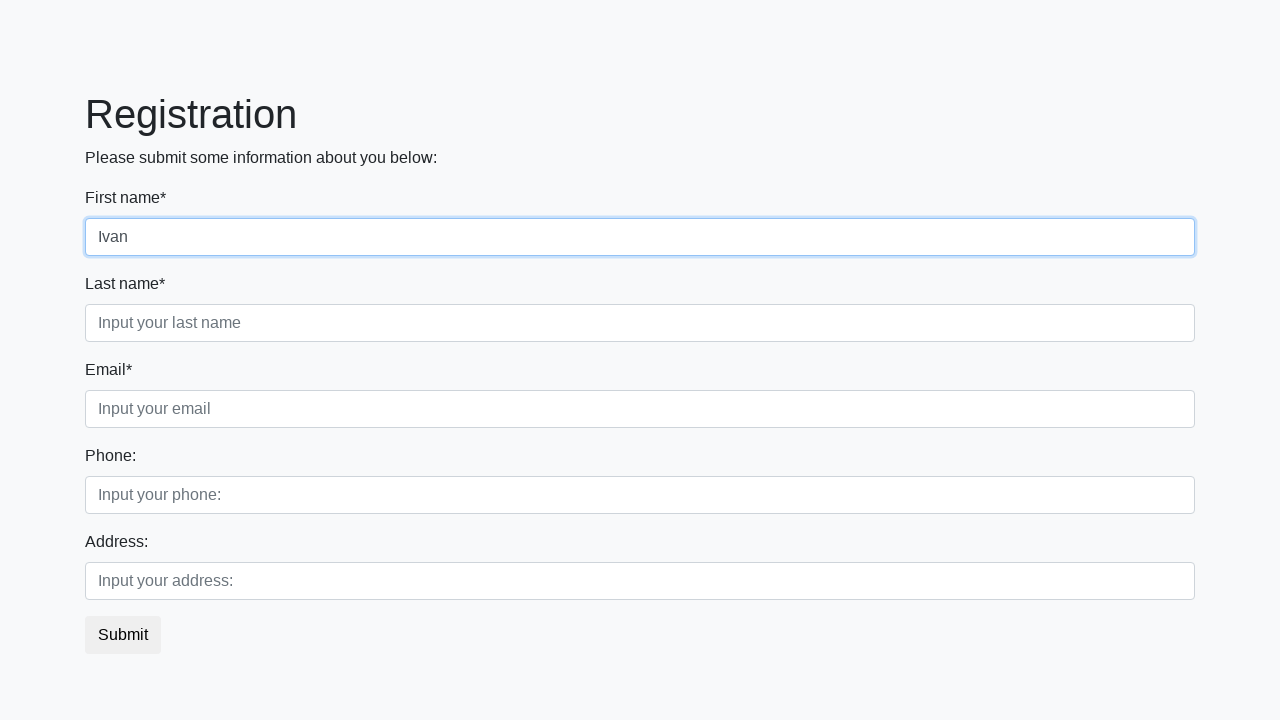

Filled last name field with 'Petrov' on .second
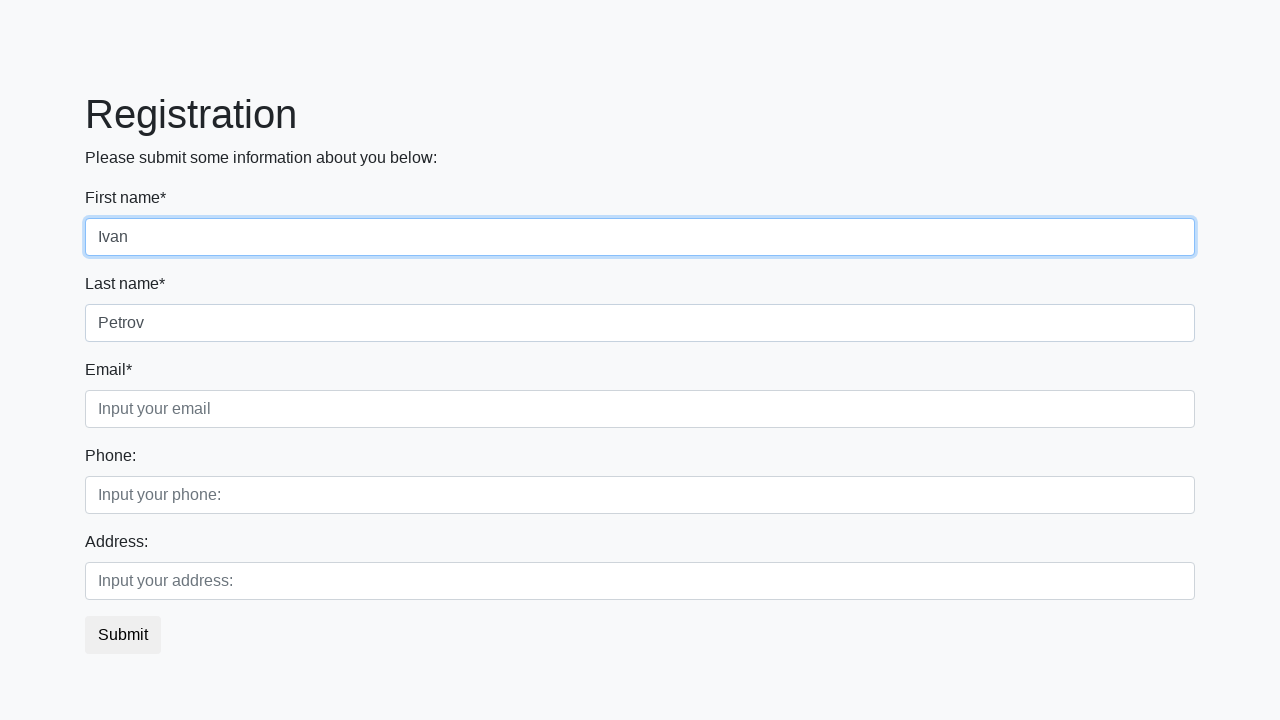

Filled email field with 'av12@mail.ru' on .third
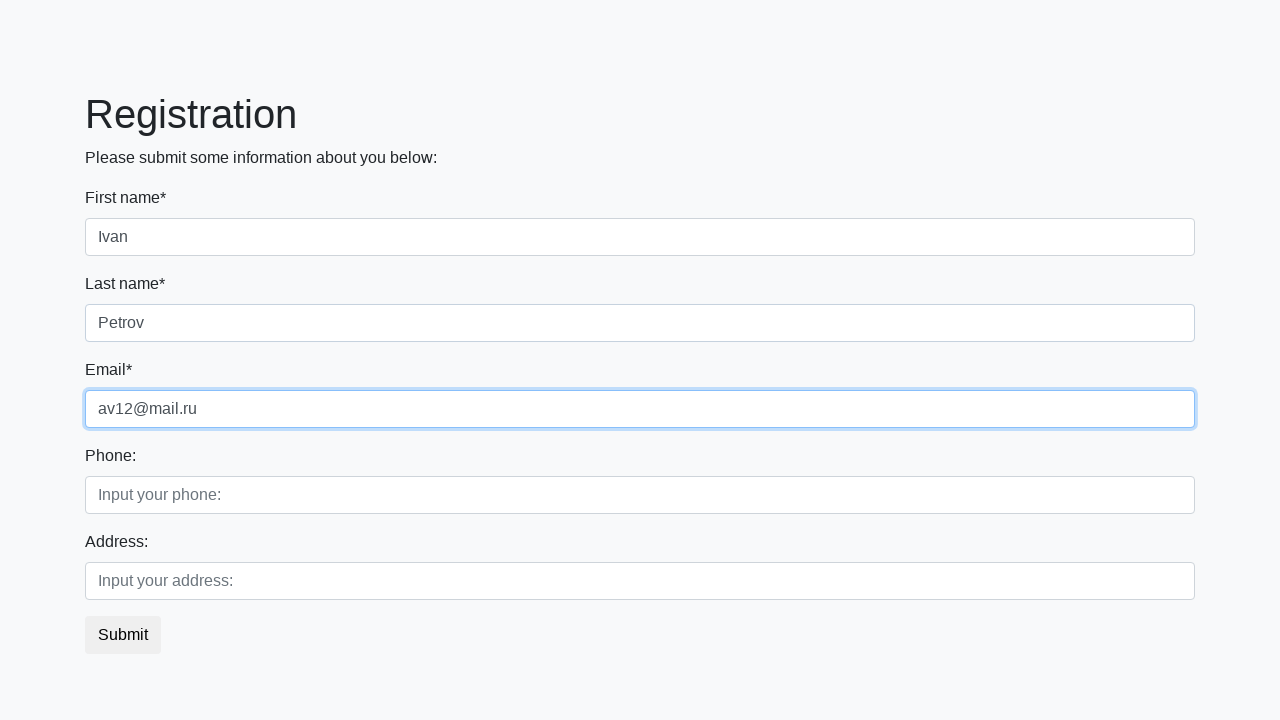

Clicked Submit button to submit the registration form at (123, 635) on button:has-text('Submit')
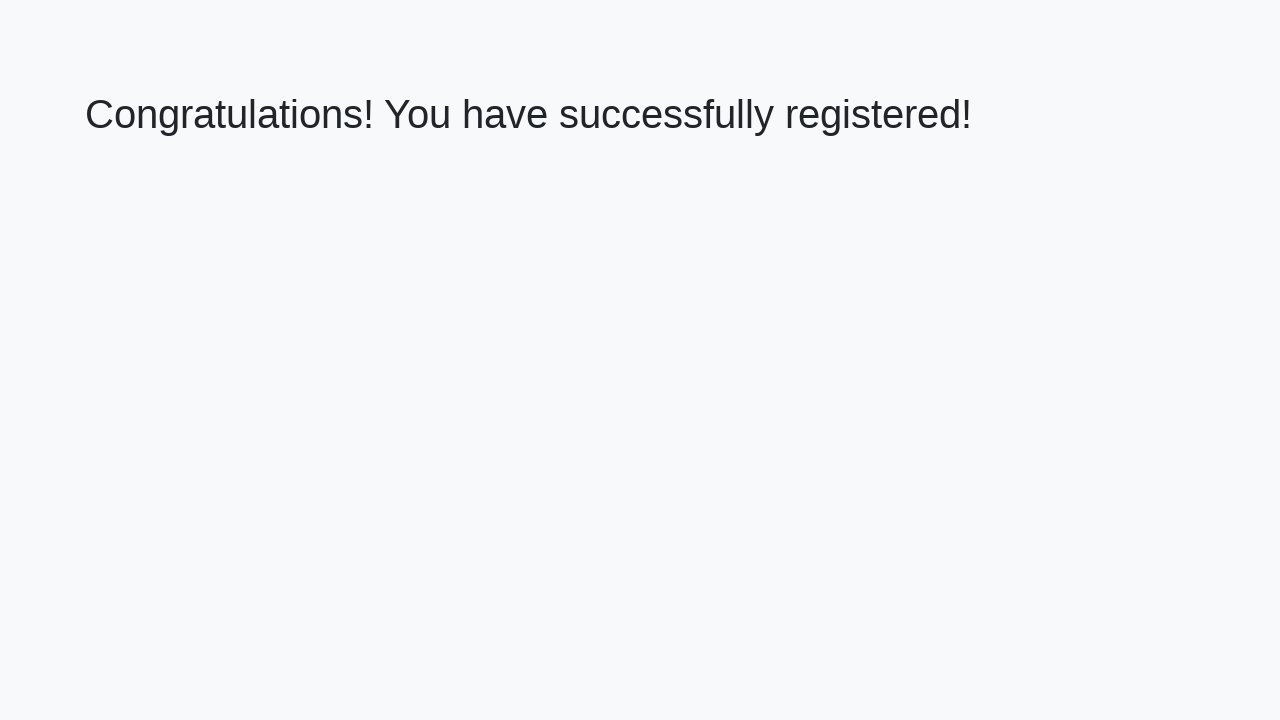

Form submission completed and page loaded
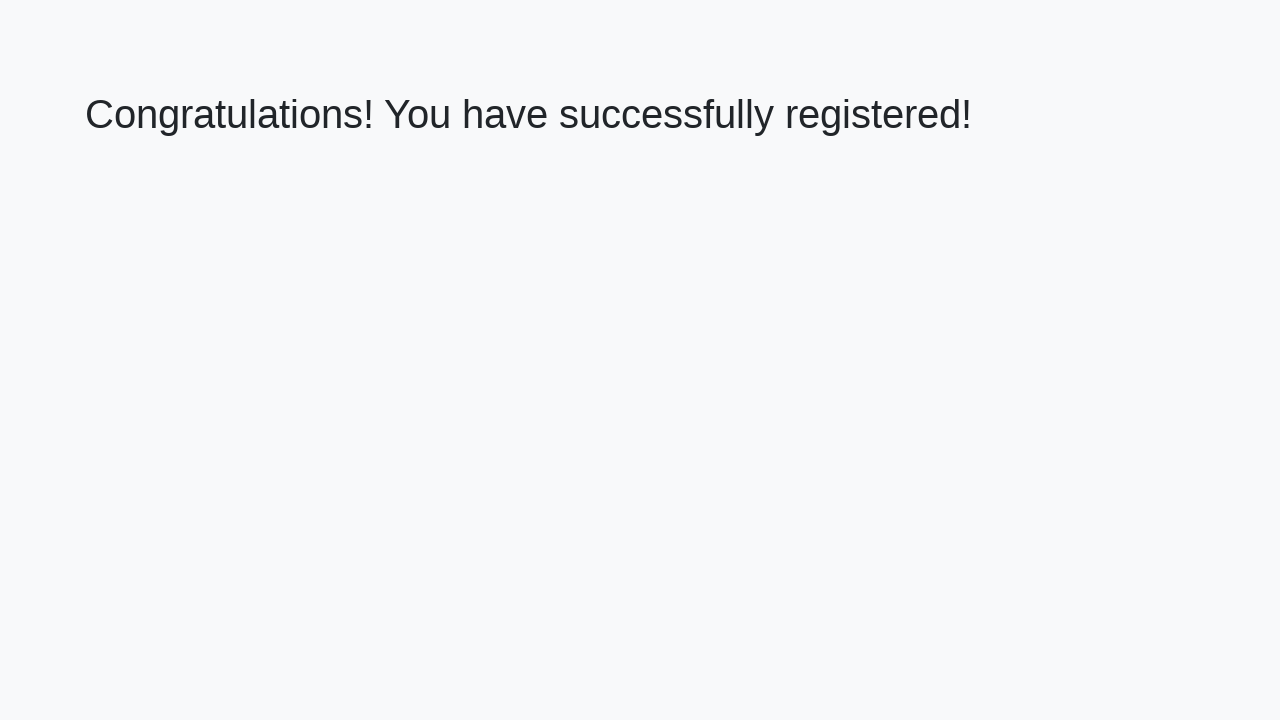

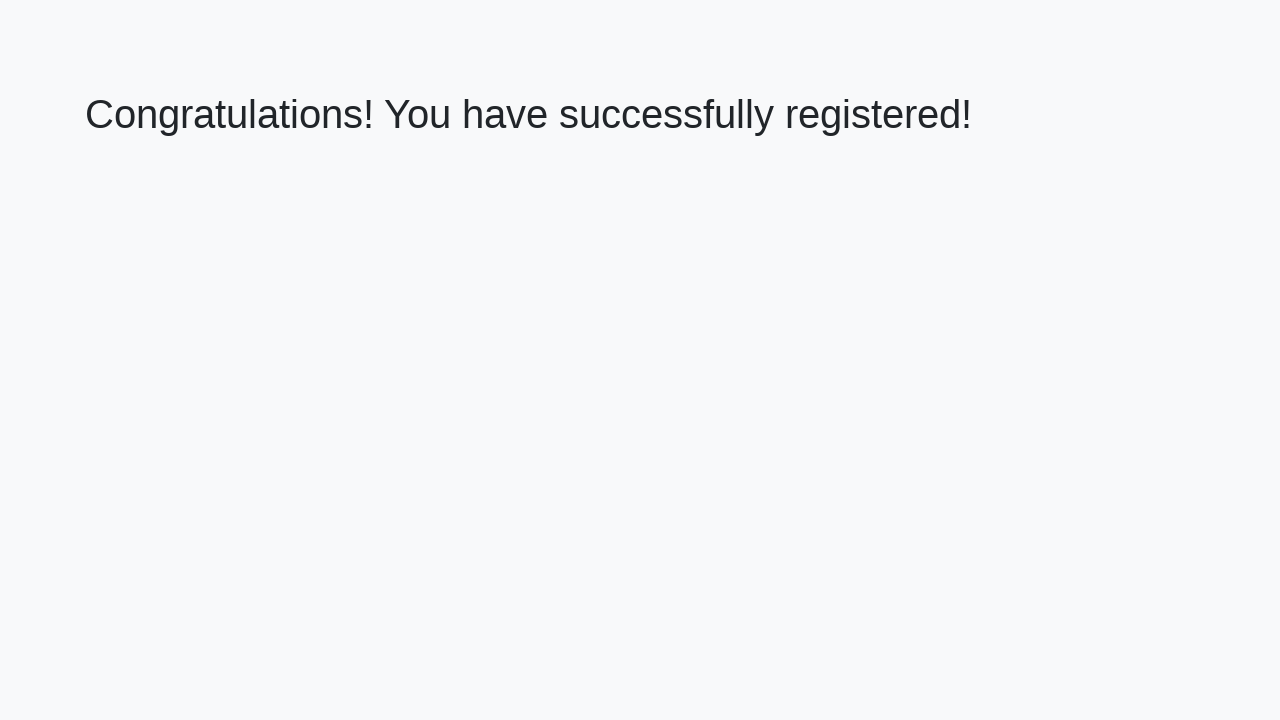